Tests sorting the Due column in ascending order by clicking the column header and verifying the values are sorted correctly

Starting URL: http://the-internet.herokuapp.com/tables

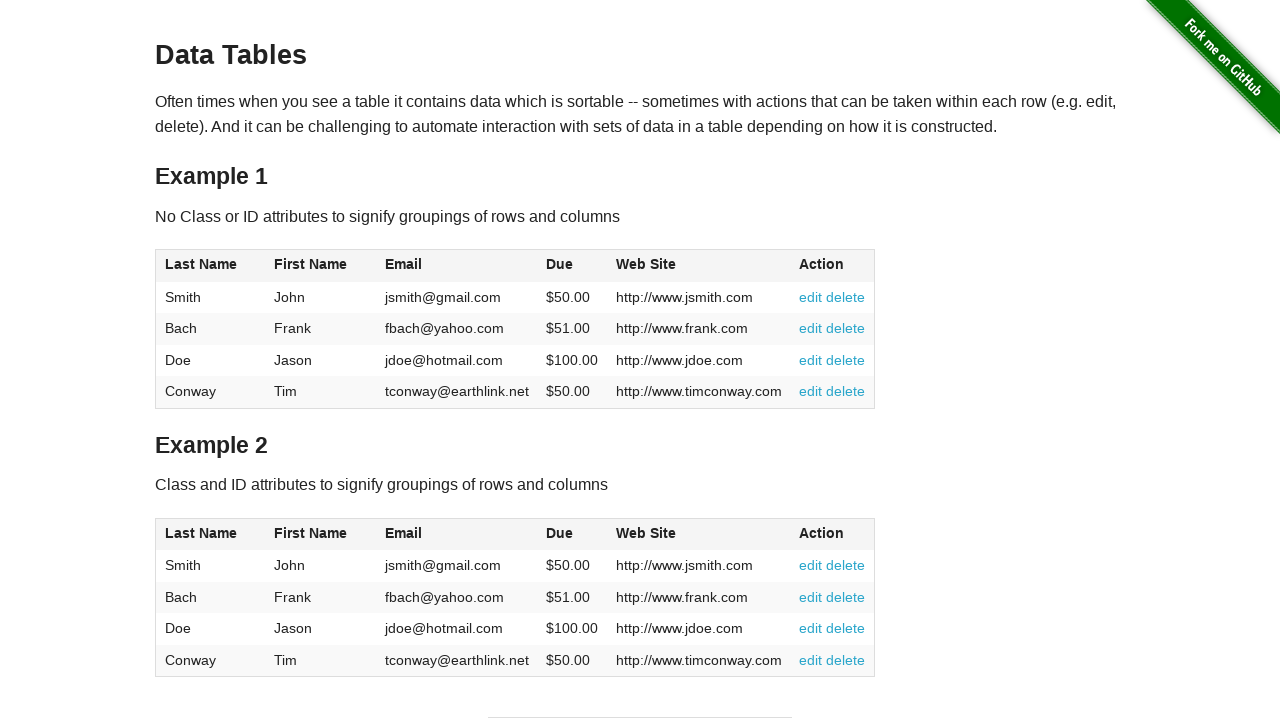

Clicked Due column header to sort in ascending order at (572, 266) on #table1 thead tr th:nth-of-type(4)
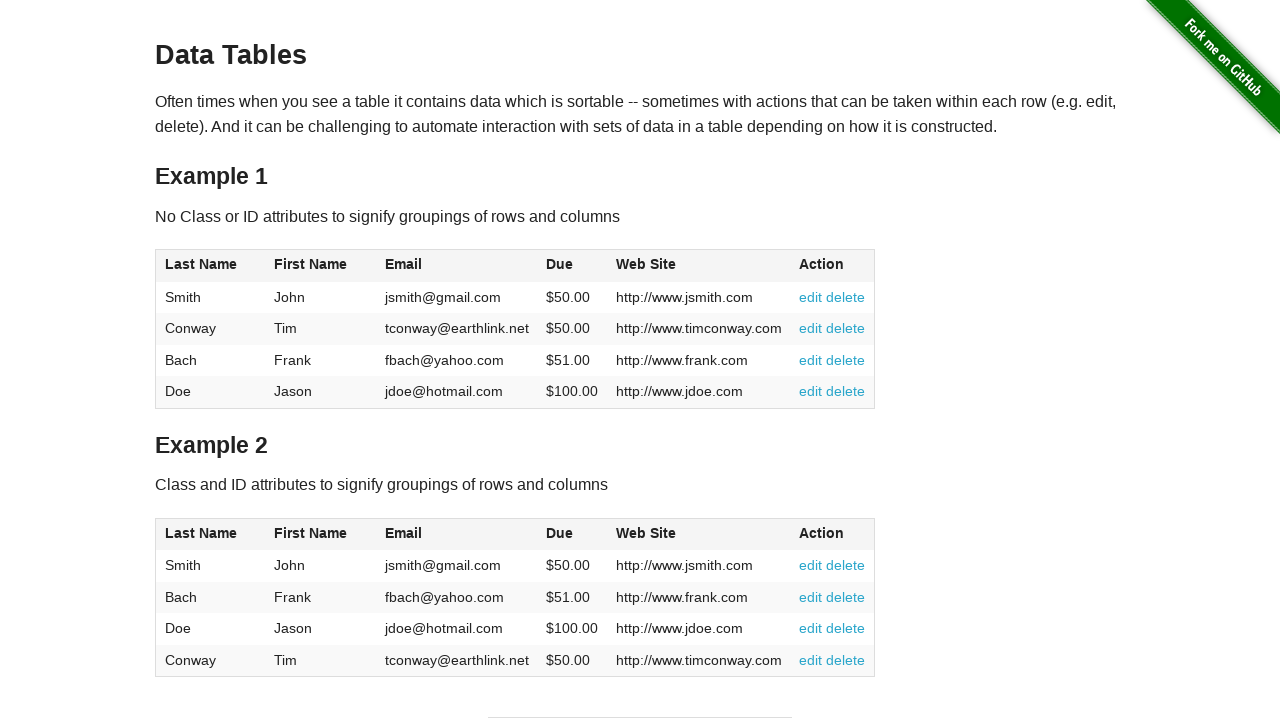

Waited for Due column cells to be present in table body
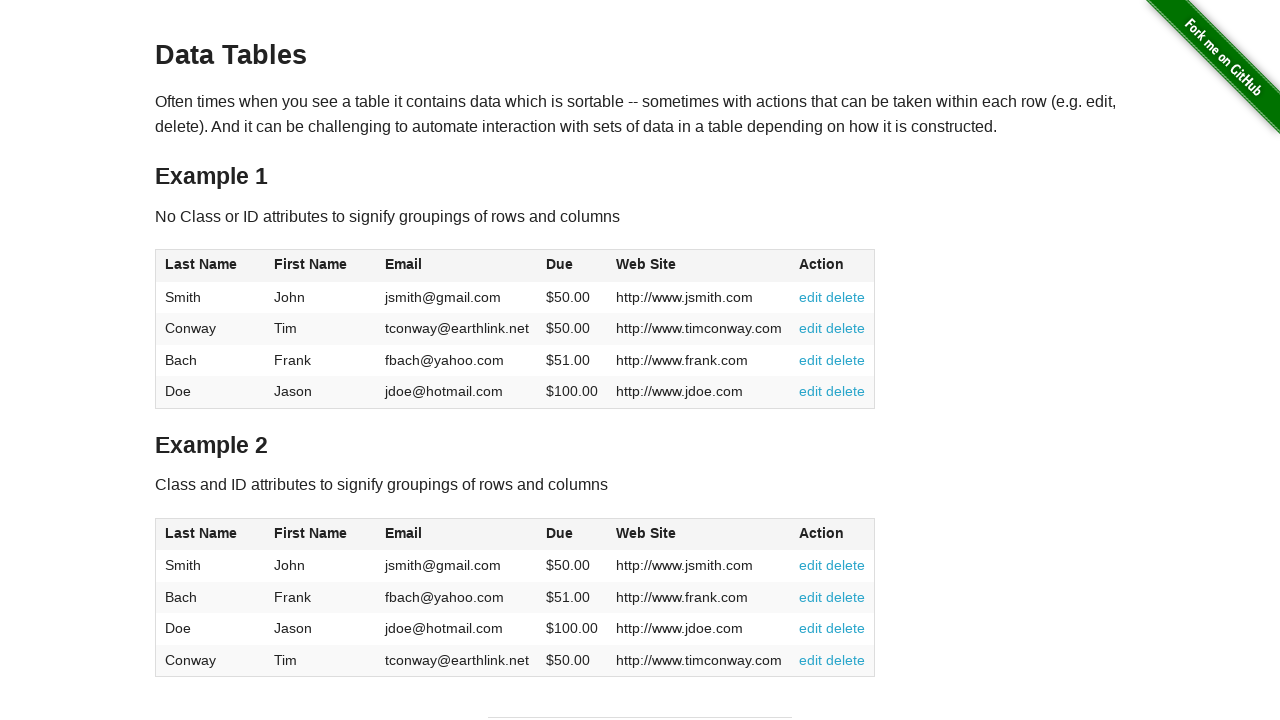

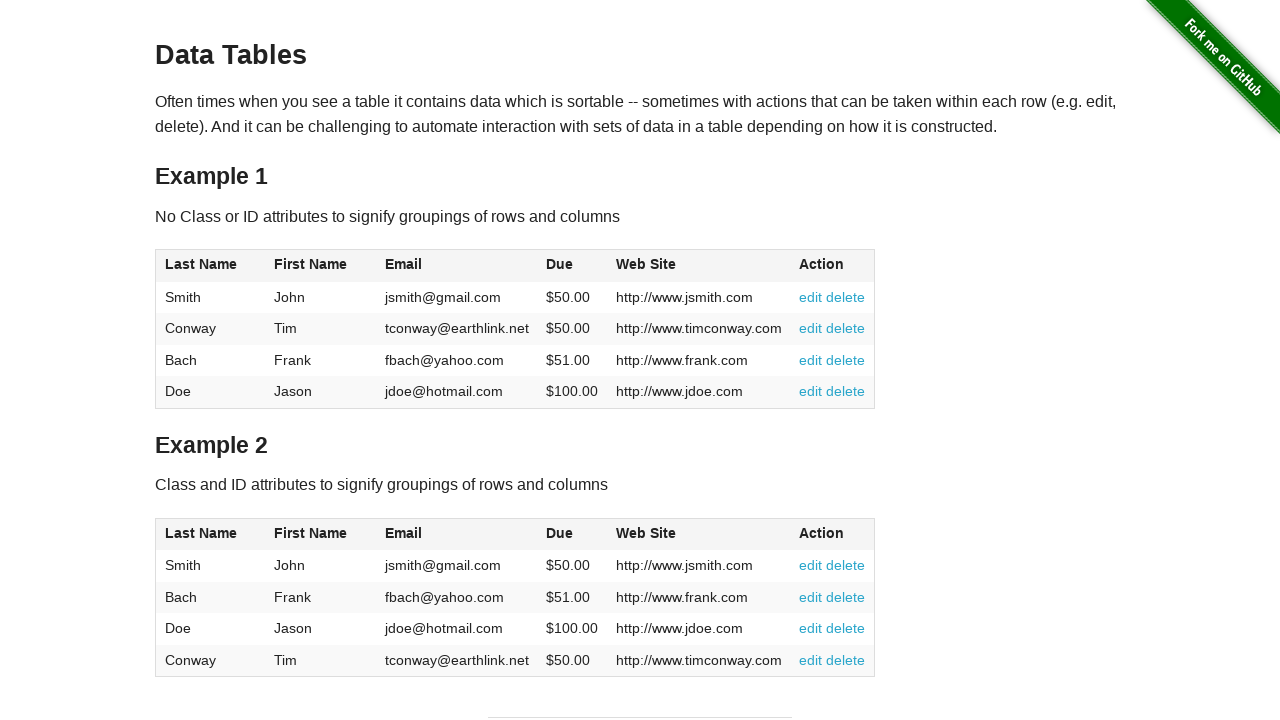